Tests checkbox functionality by verifying initial states, clicking both checkboxes to toggle them, and asserting the new states are correct.

Starting URL: https://the-internet.herokuapp.com/checkboxes

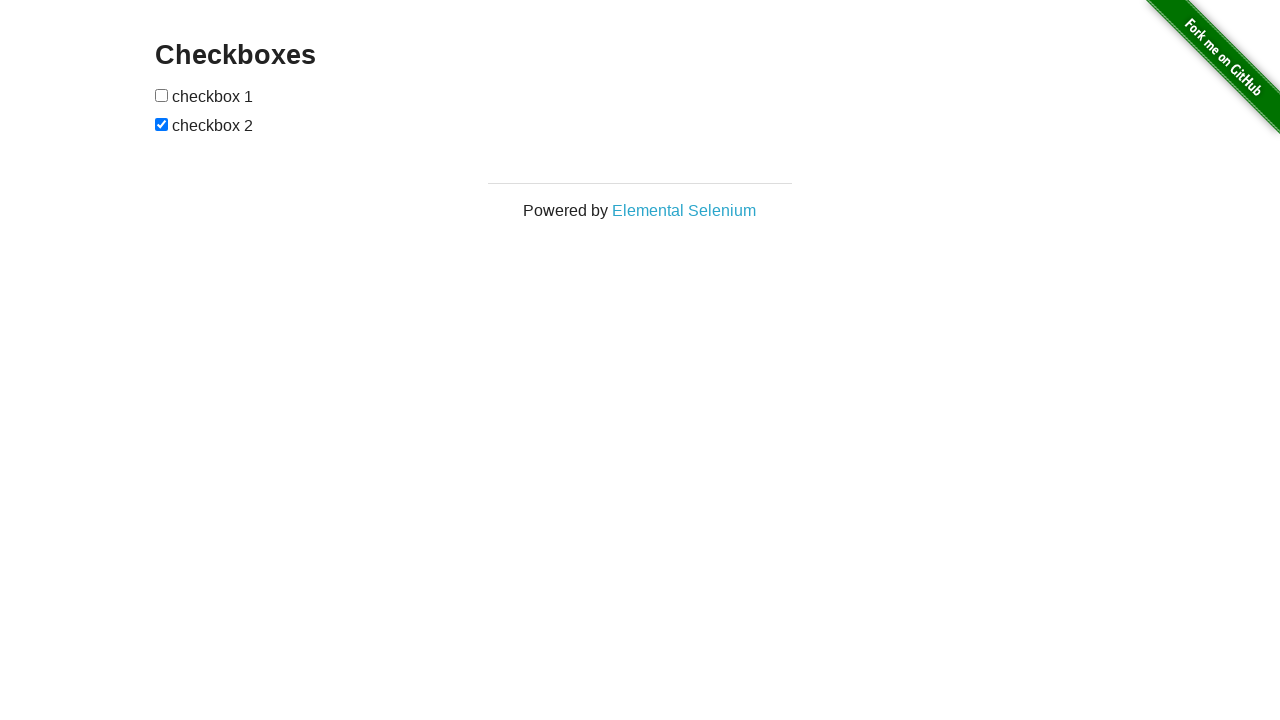

Located first checkbox element
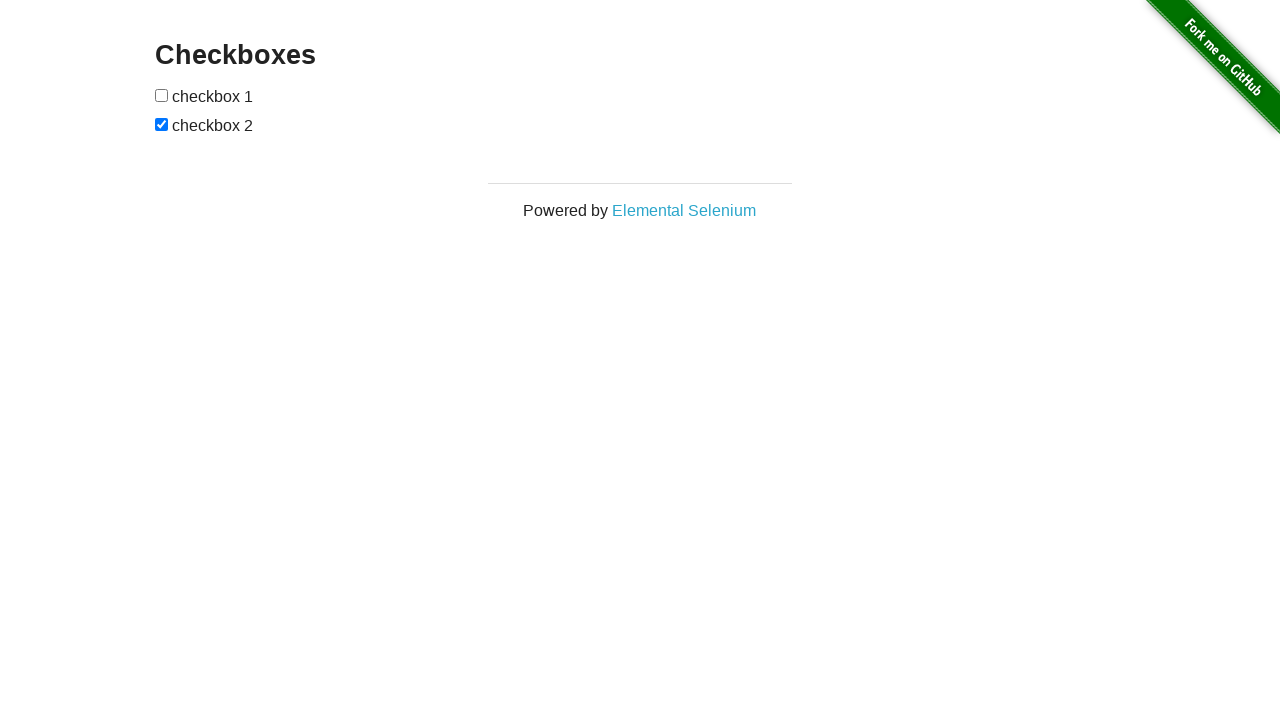

Located second checkbox element
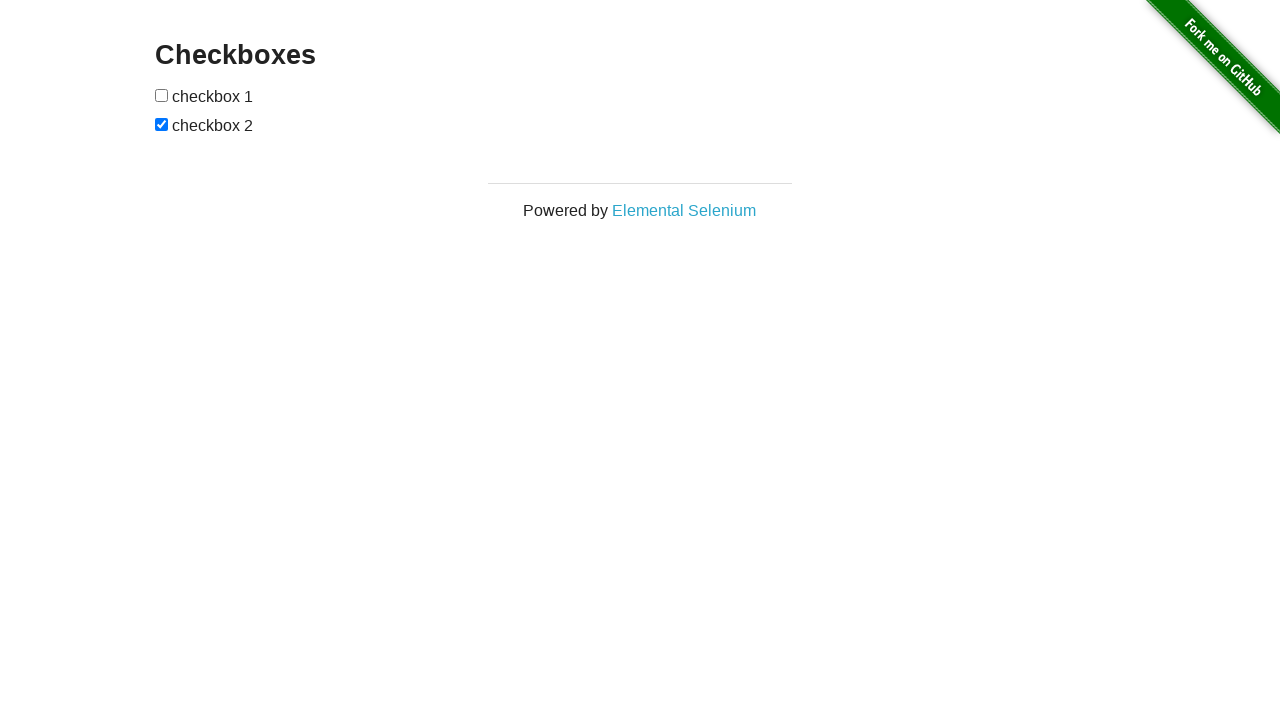

Verified checkbox2 is initially checked
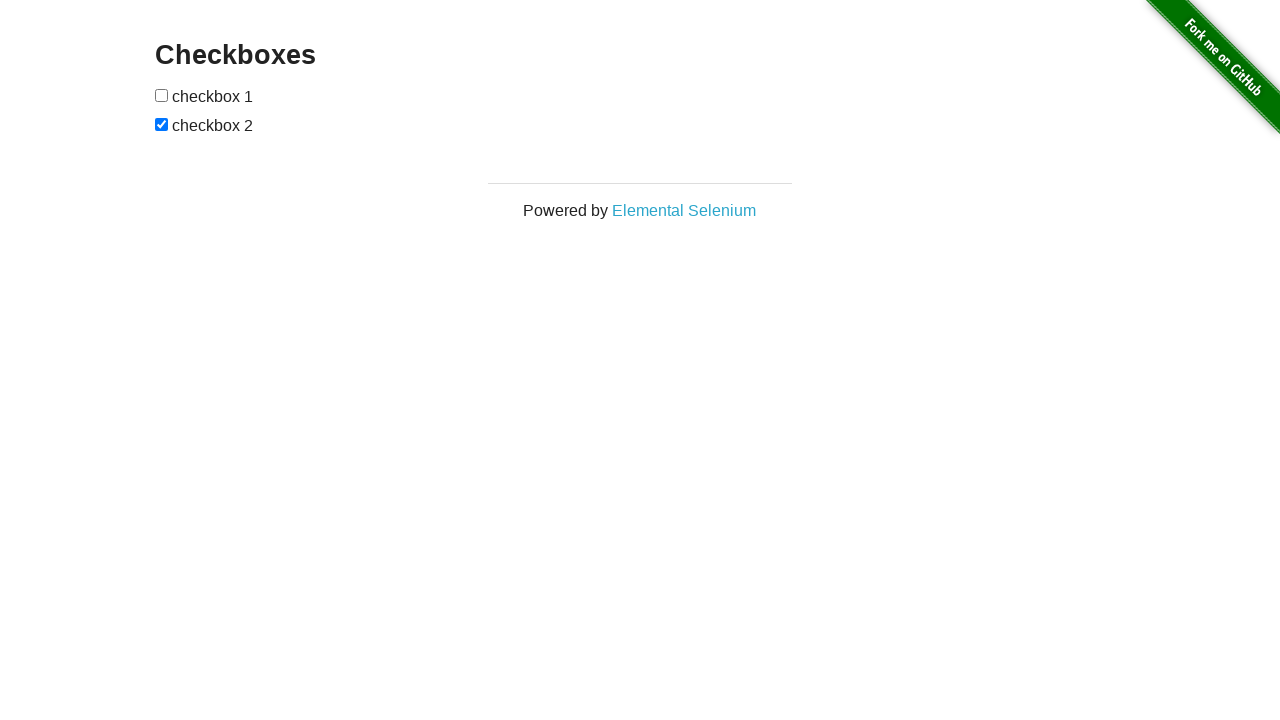

Verified checkbox1 is initially unchecked
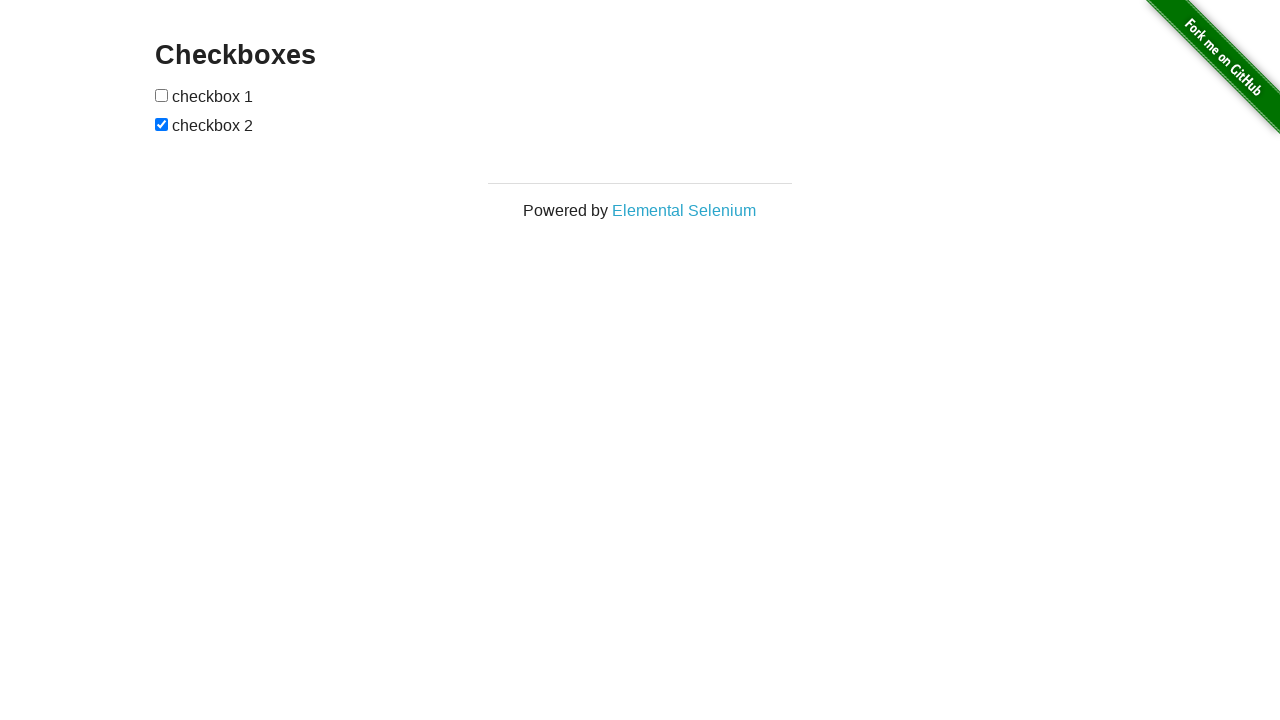

Clicked checkbox1 to toggle it to checked state at (162, 95) on xpath=//form/input[1]
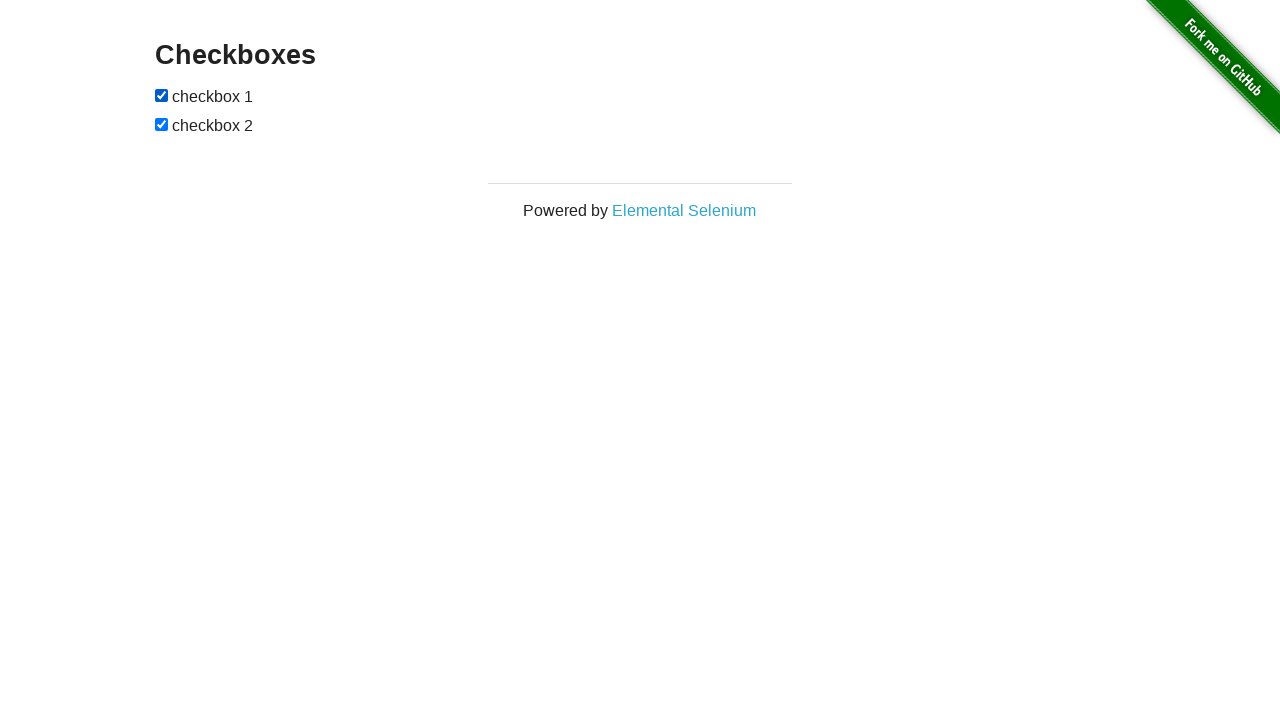

Clicked checkbox2 to toggle it to unchecked state at (162, 124) on xpath=//form/input[2]
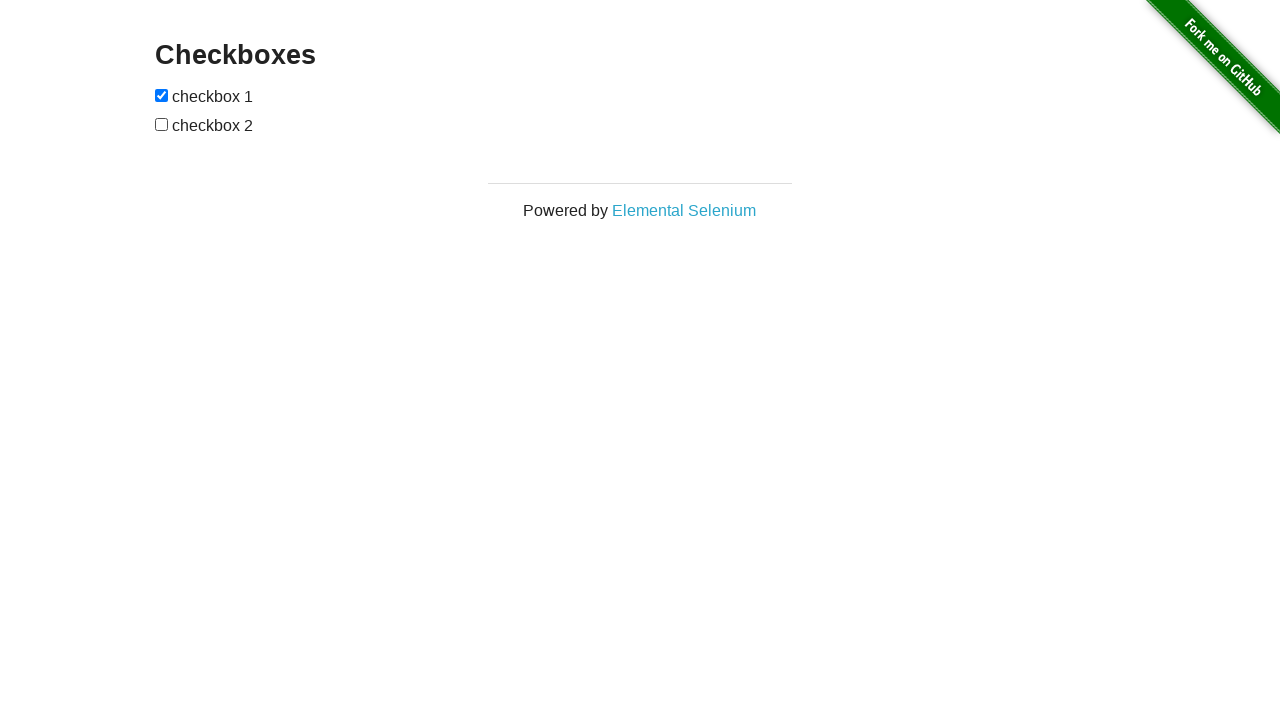

Verified checkbox2 is now unchecked
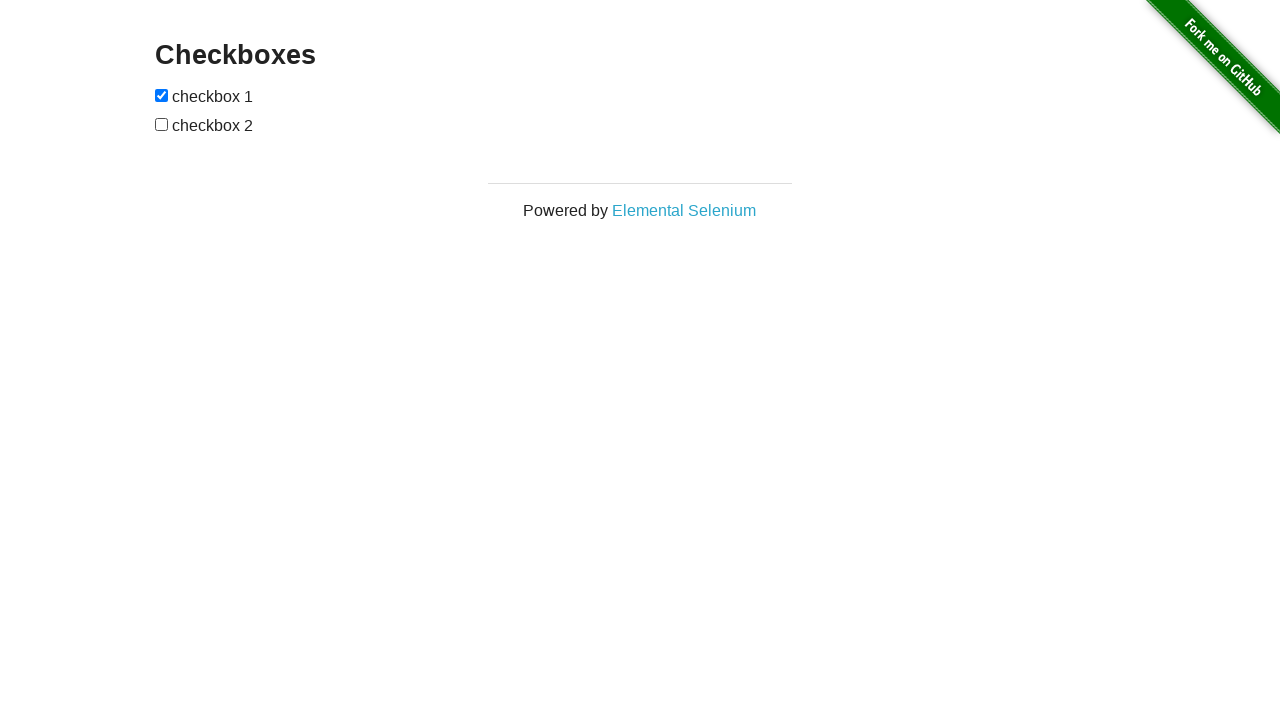

Verified checkbox1 is now checked
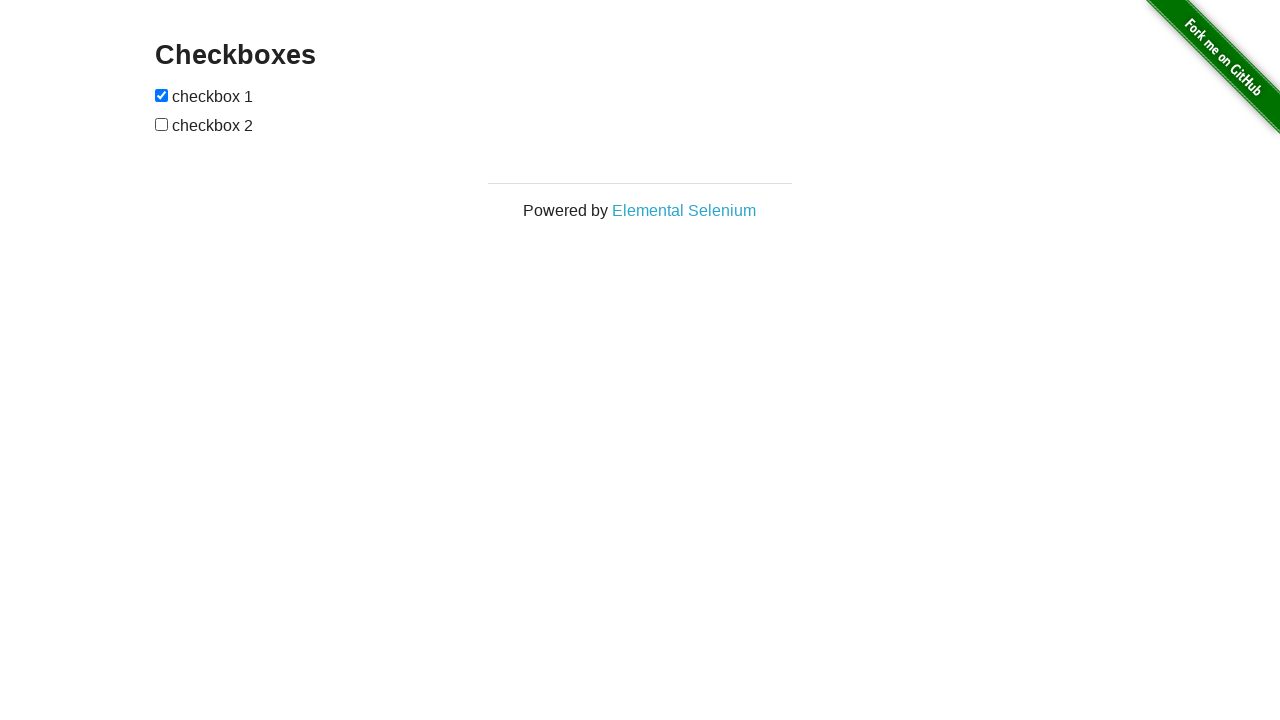

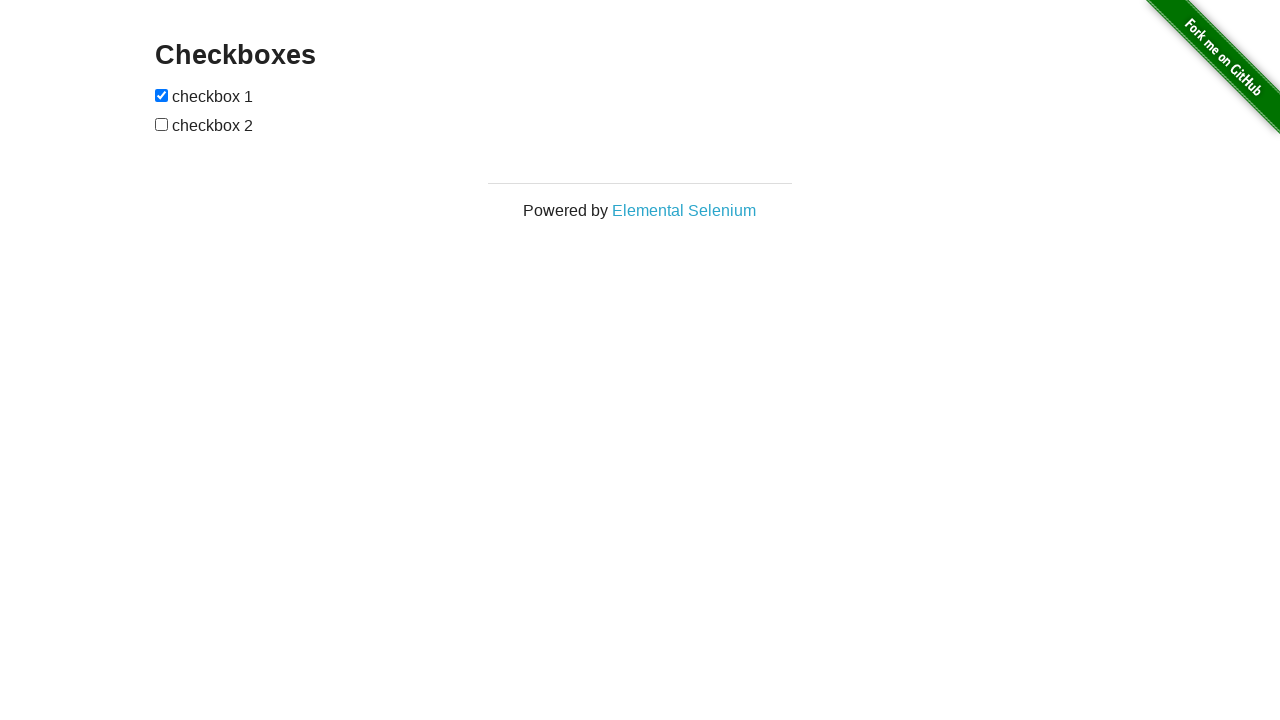